Tests that form elements (email textbox, radio button, education textarea) are displayed and fills them with text when visible

Starting URL: https://automationfc.github.io/basic-form/index.html

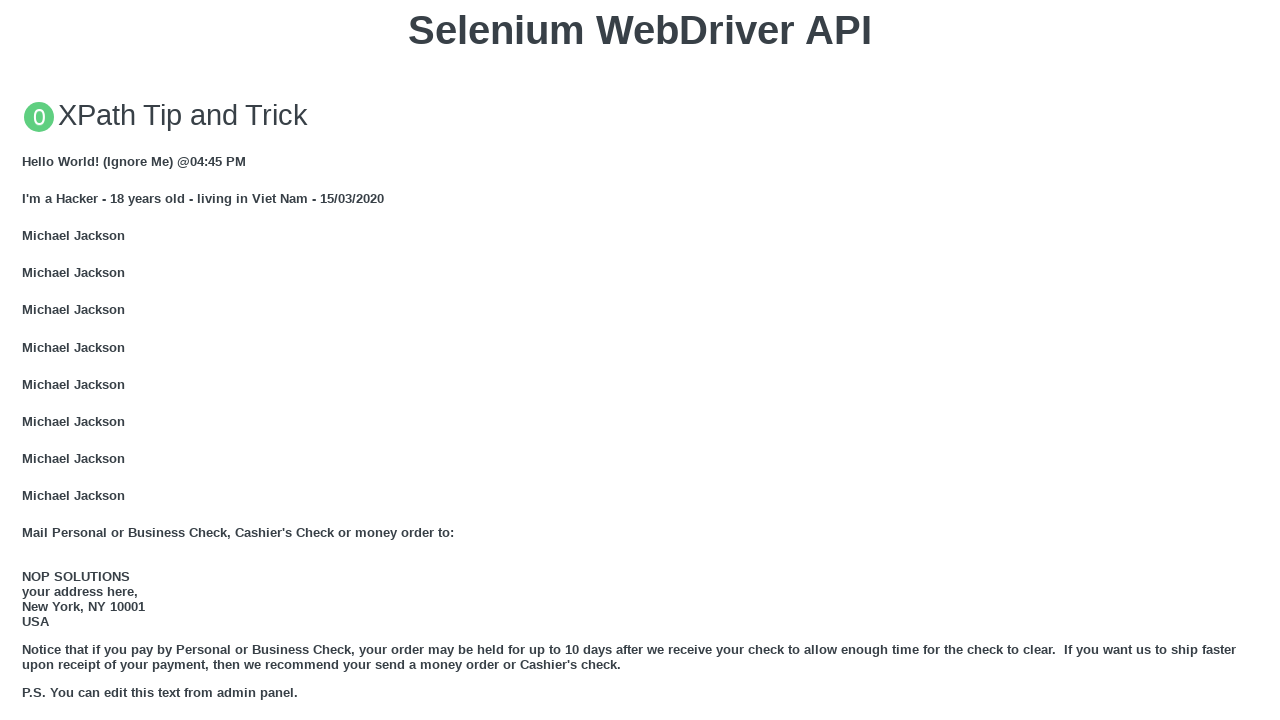

Navigated to basic form URL
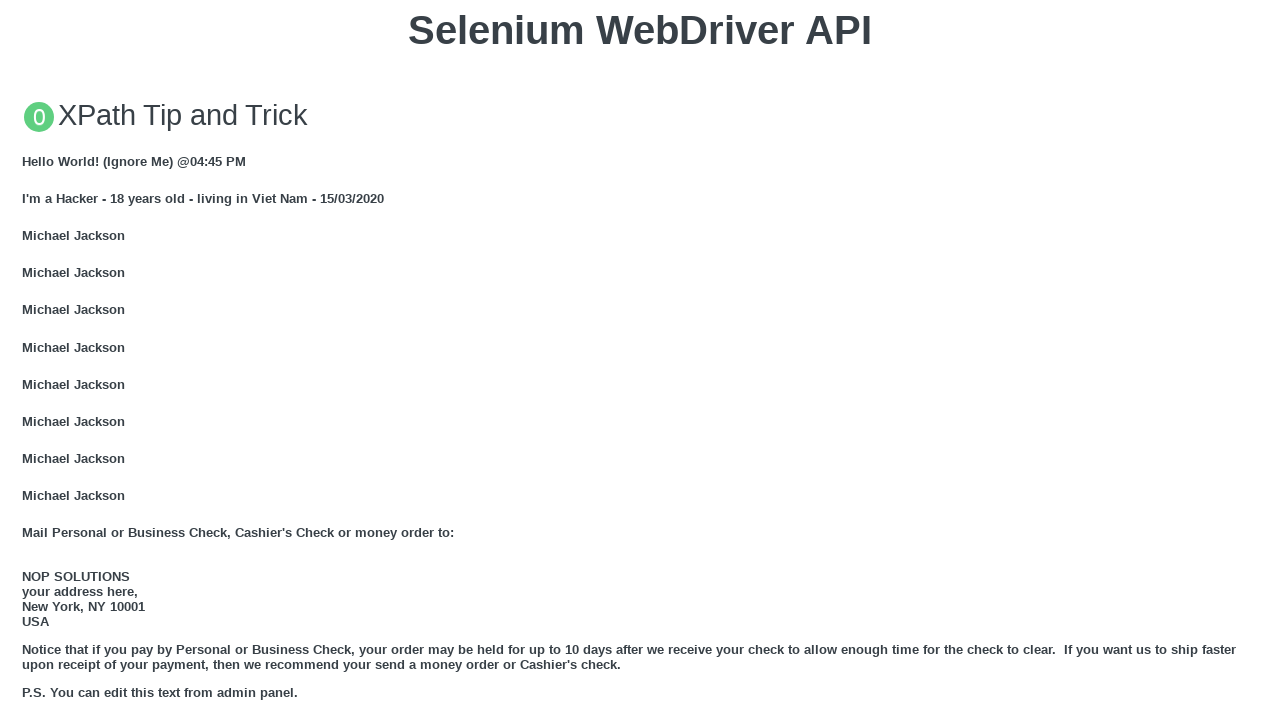

Email textbox is visible
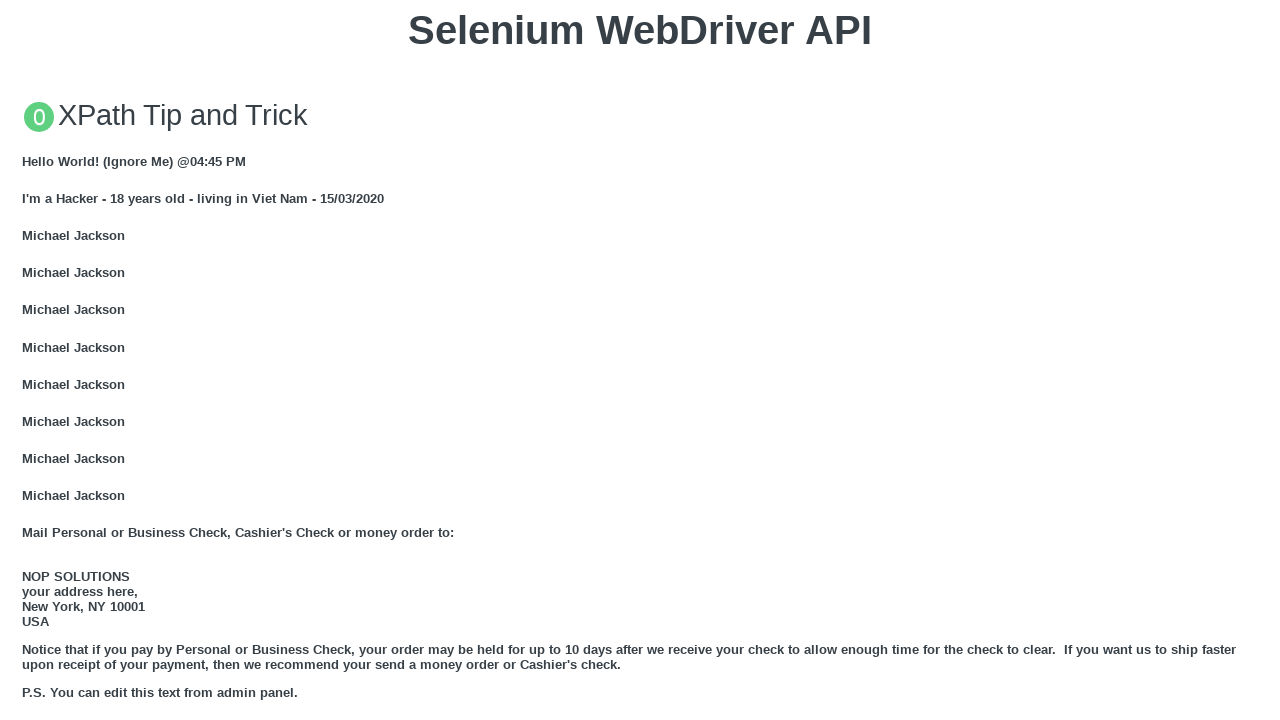

Filled email textbox with 'Automation Testing' on #mail
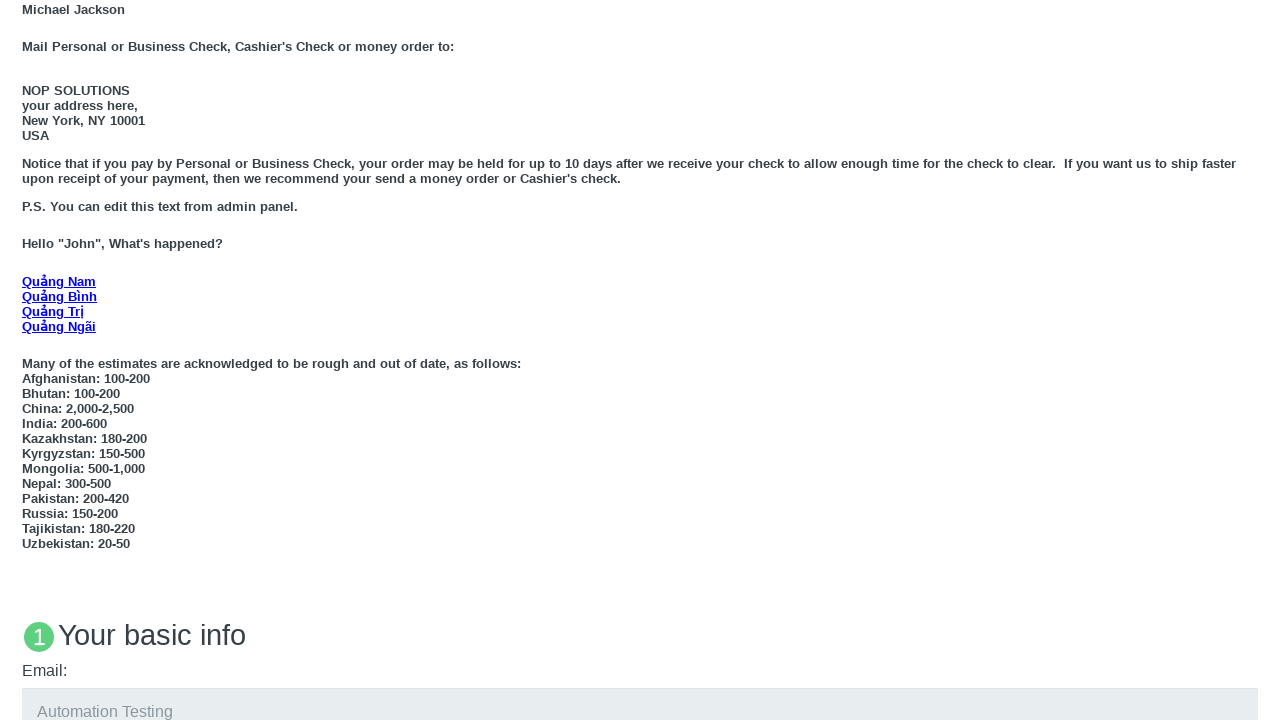

Checked visibility of under_18 radio button
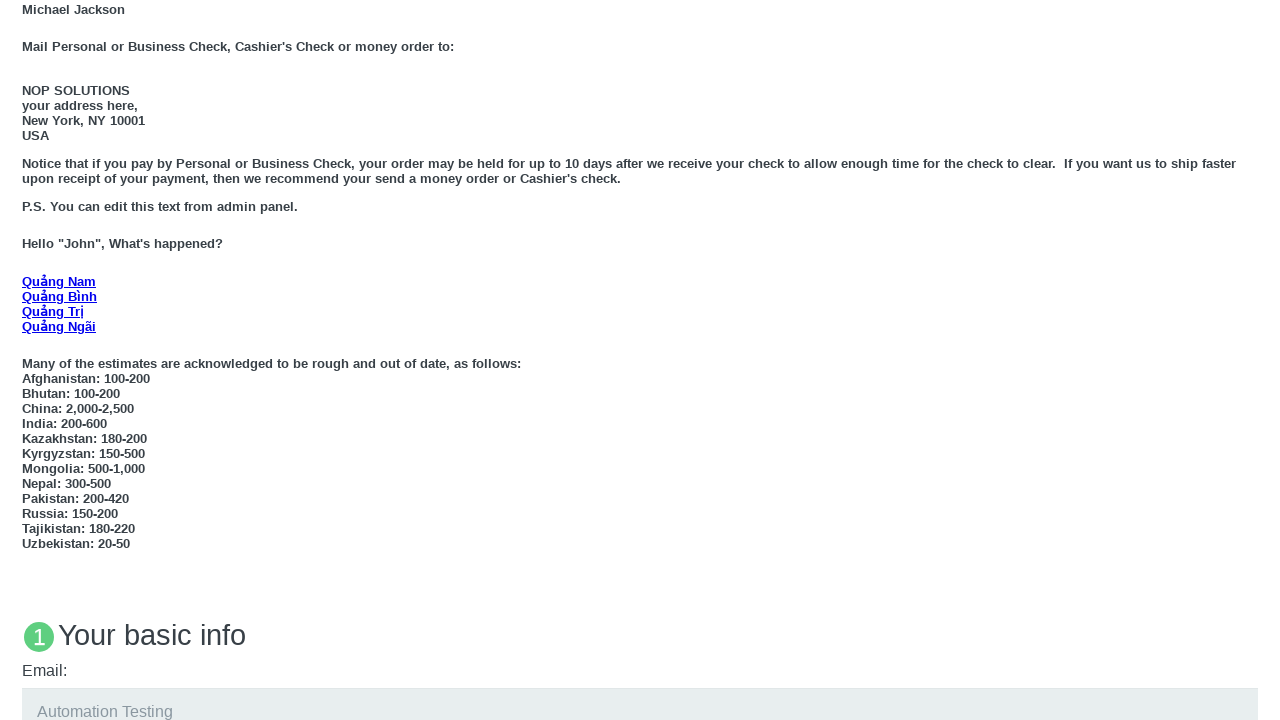

Education textarea is visible
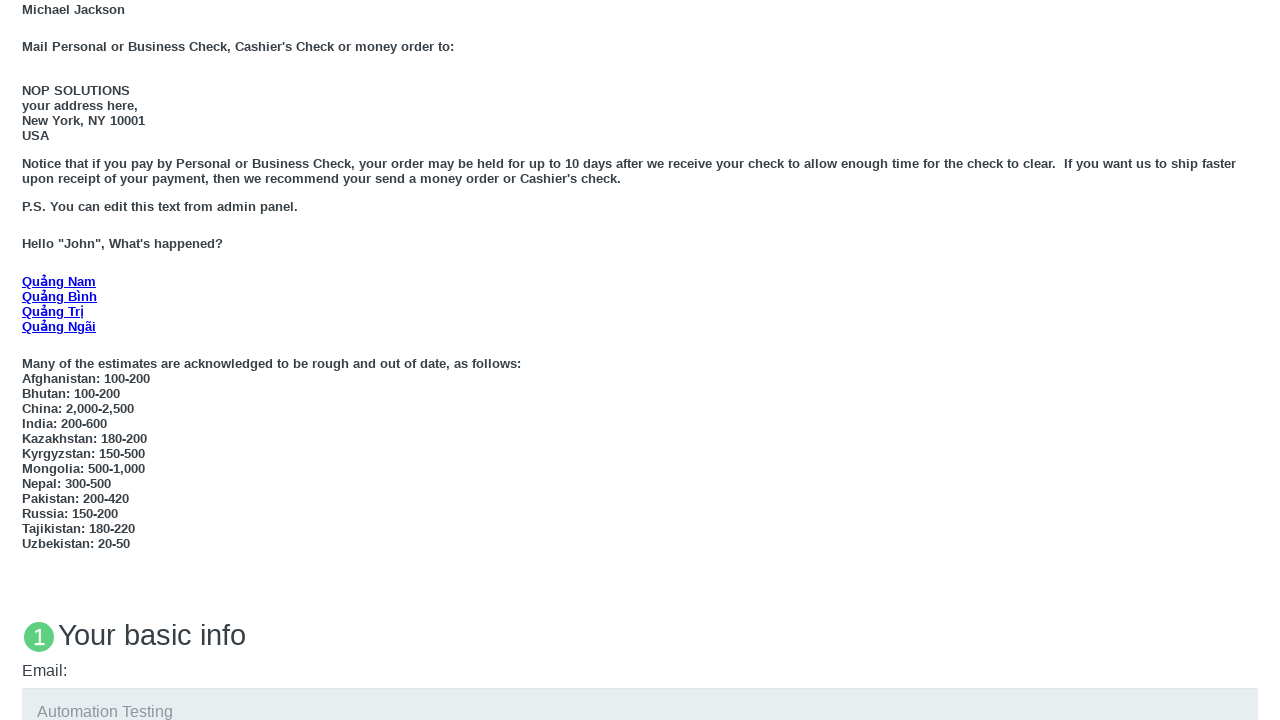

Filled education textarea with 'Automation Testing' on #edu
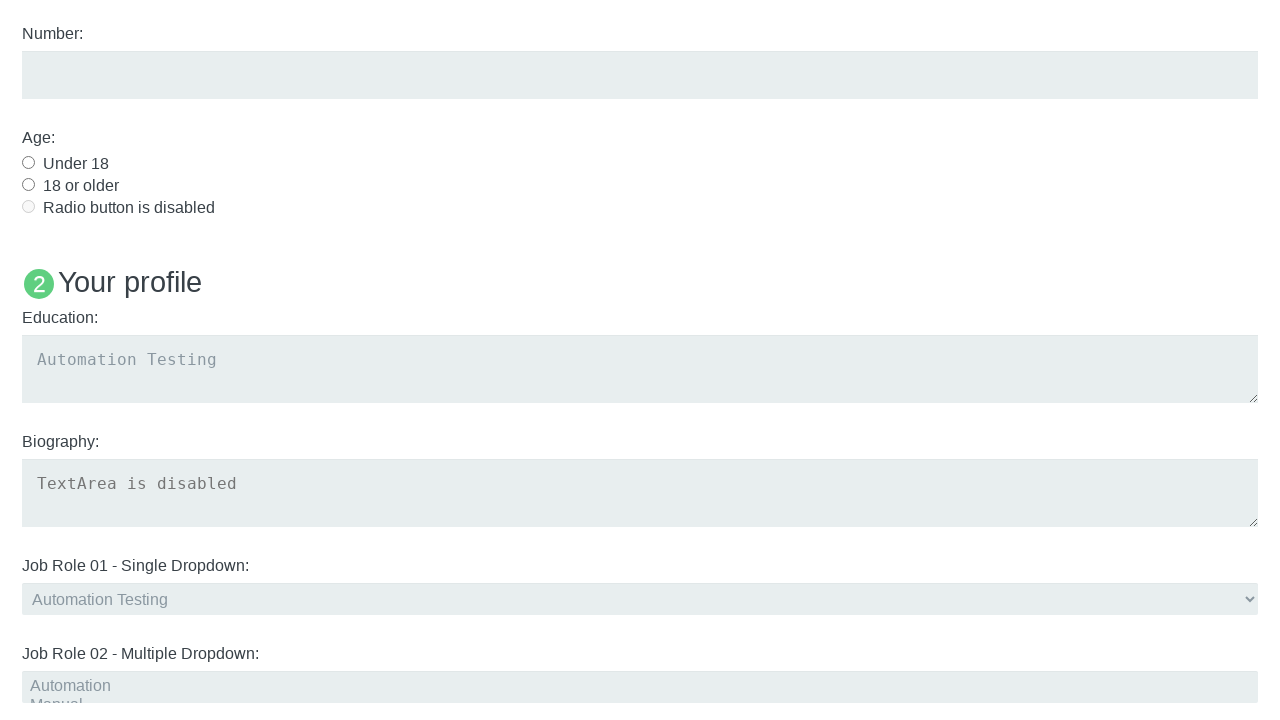

Verified that User5 element is not displayed
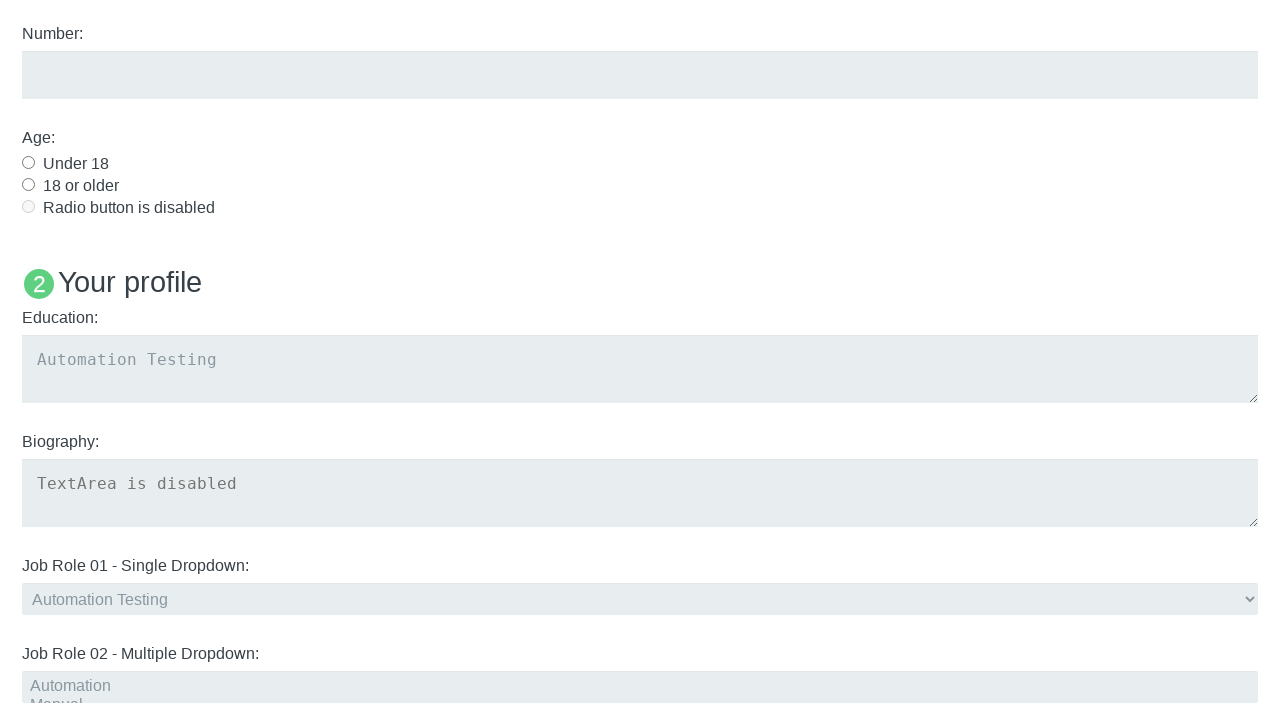

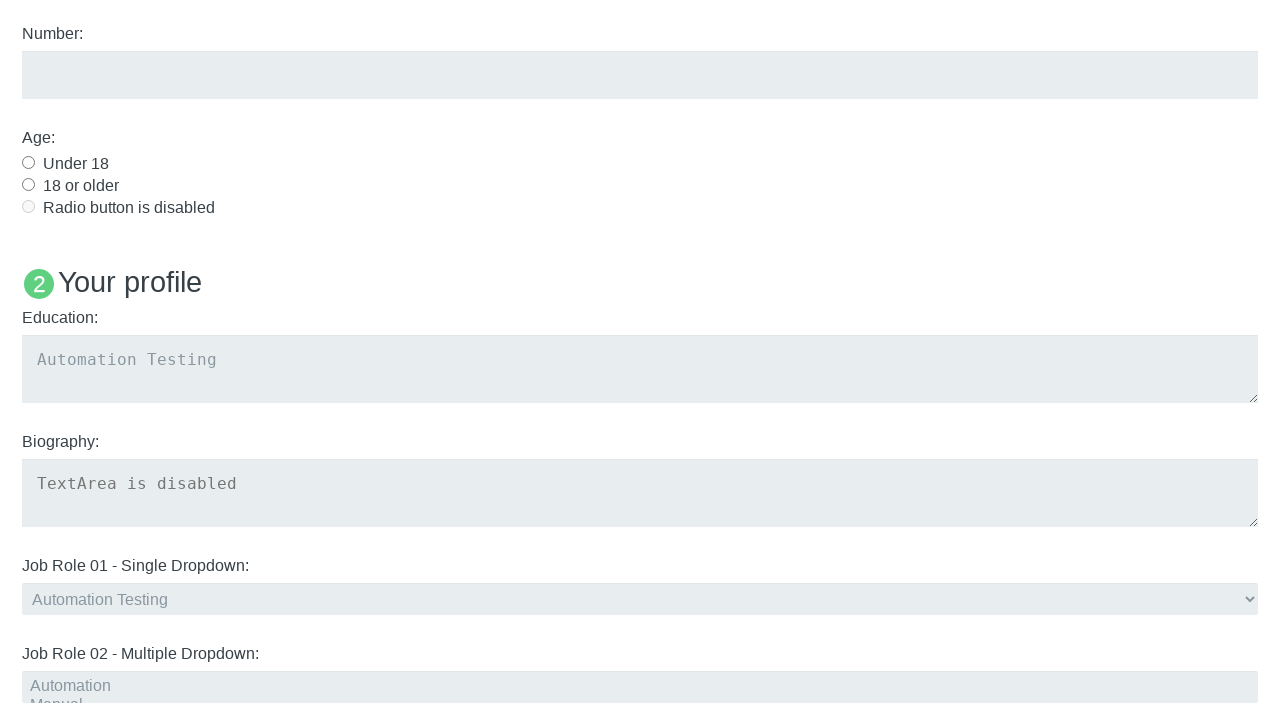